Tests Bootstrap dropdown interaction by clicking the dropdown button and selecting "Something else" option

Starting URL: https://react-bootstrap.netlify.app/docs/components/dropdowns#/action-1

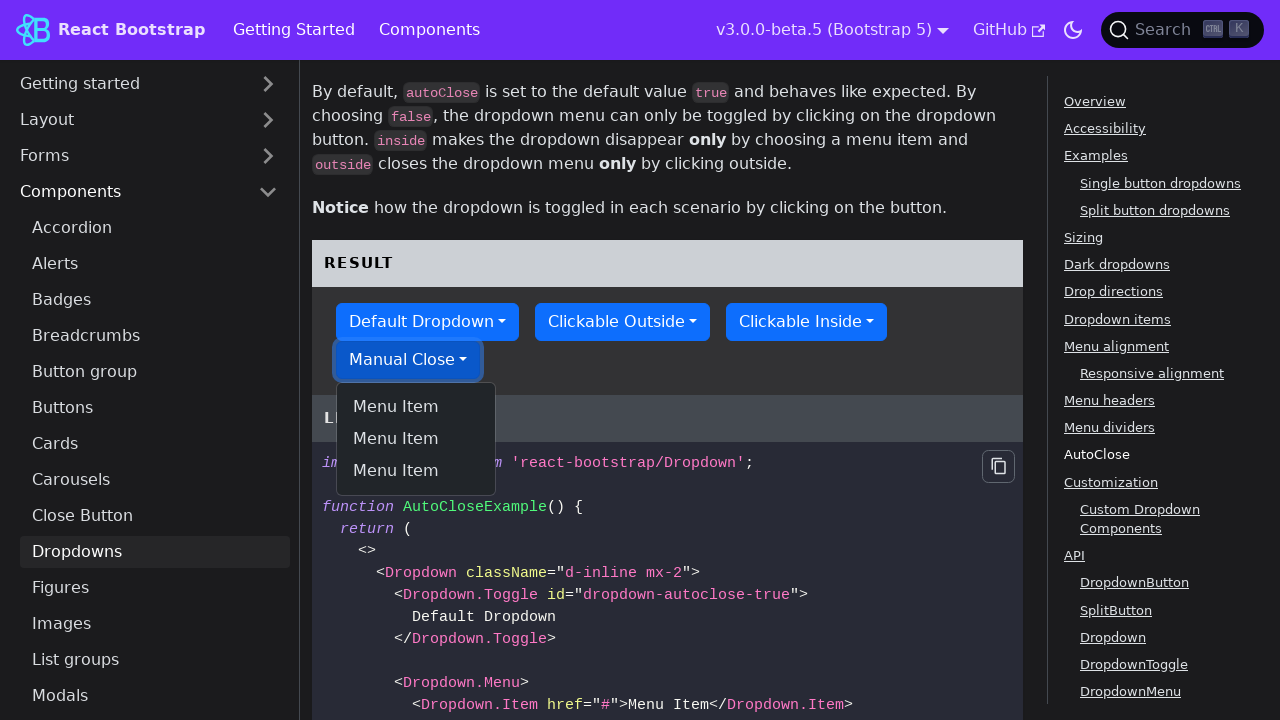

Clicked the dropdown button to open menu at (417, 361) on #dropdown-basic
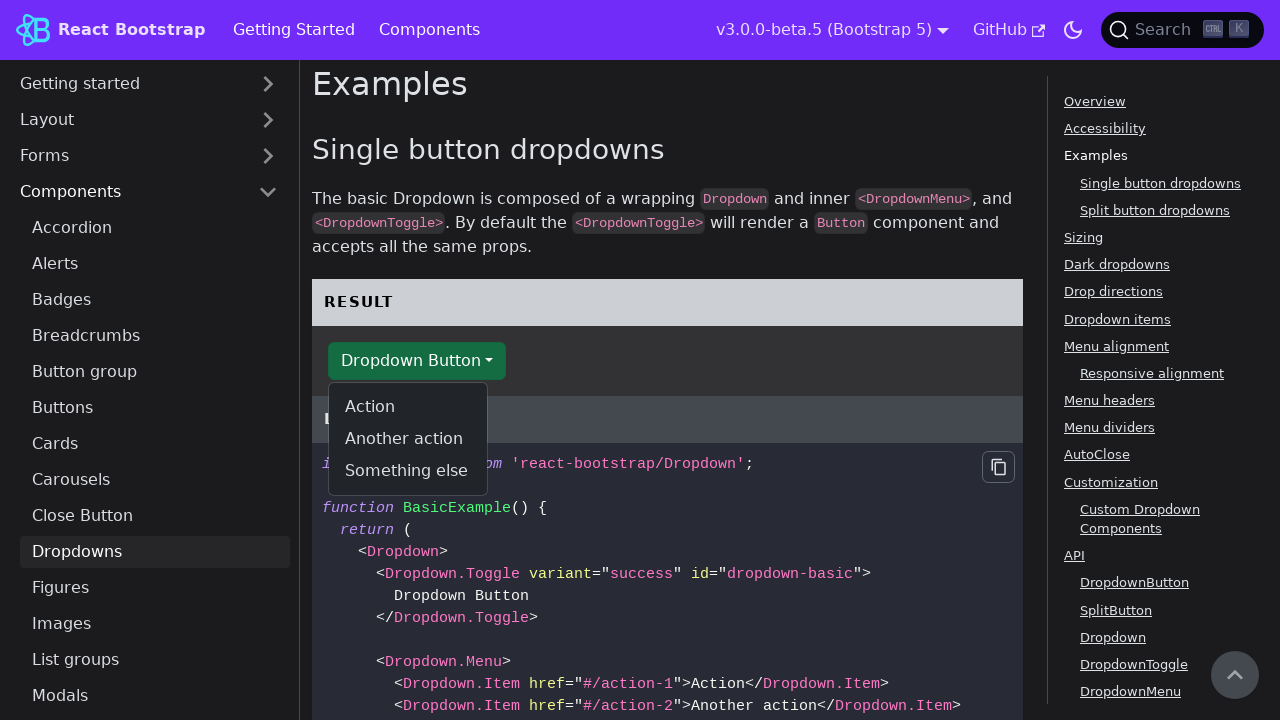

Located all dropdown menu items
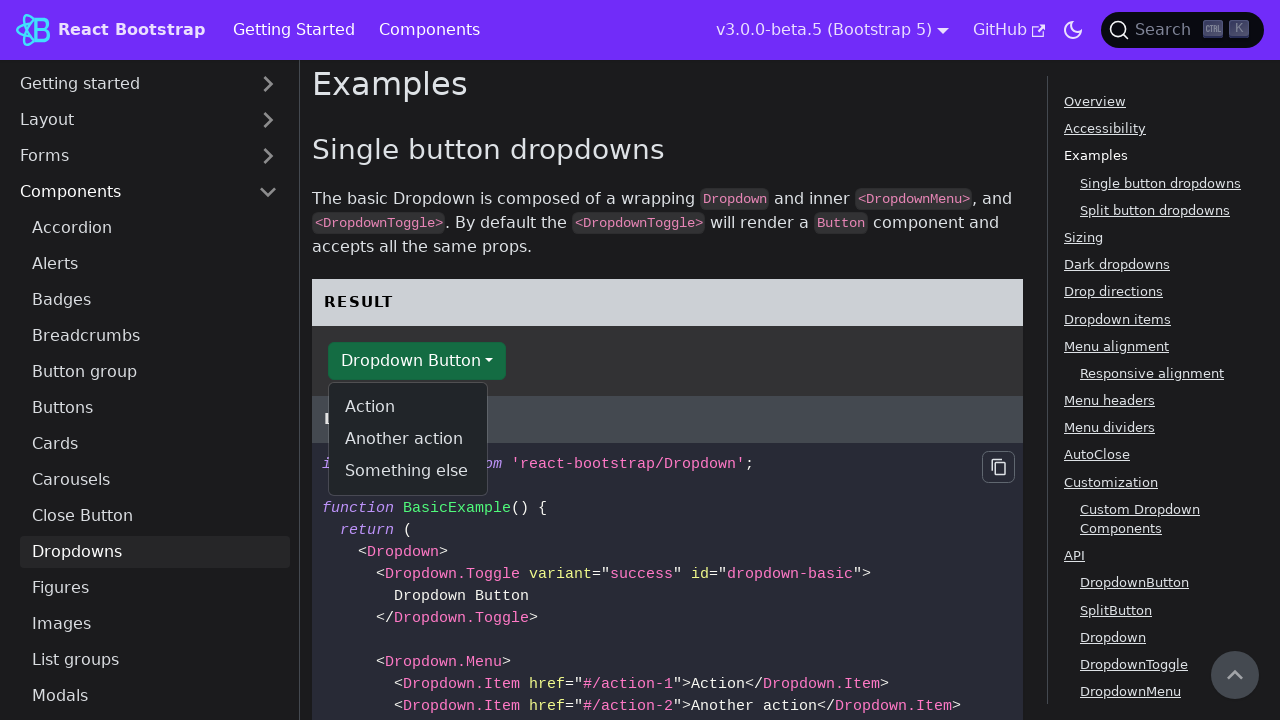

Clicked 'Something else' option from dropdown menu at (408, 471) on div[aria-labelledby='dropdown-basic'] a >> nth=2
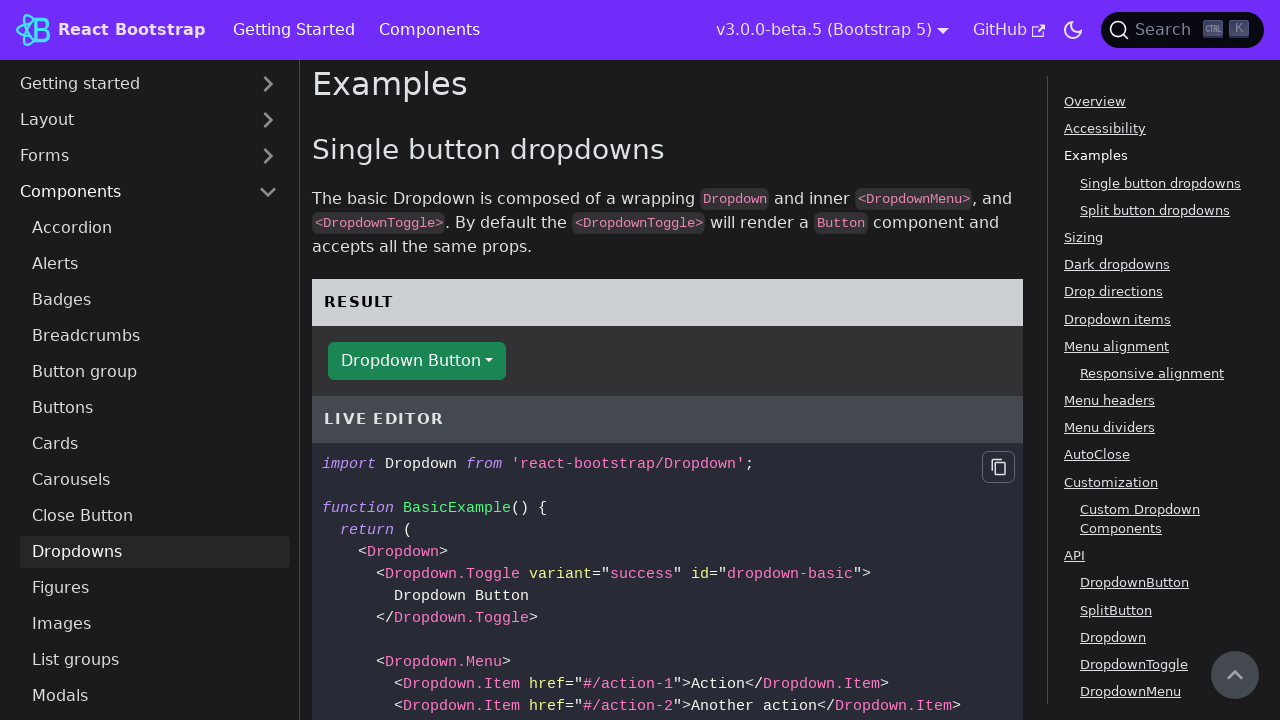

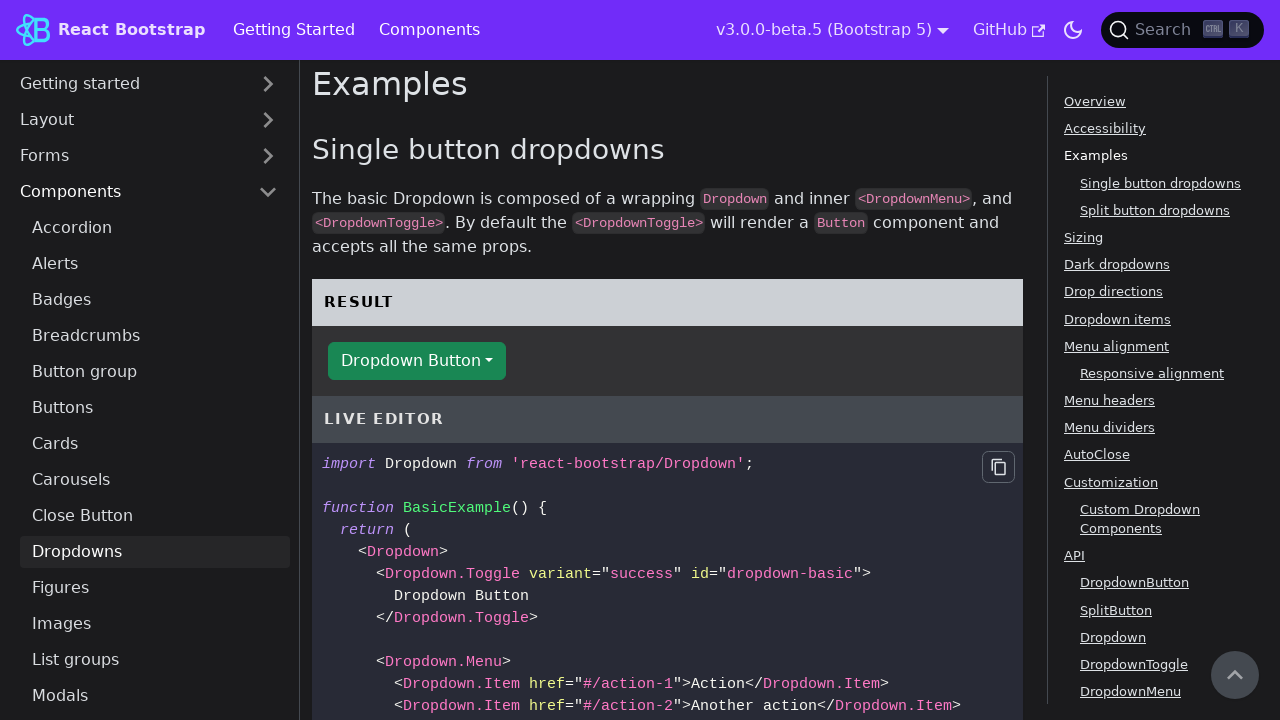